Tests window switching functionality by opening a child window, extracting email text from it, and using that email in the parent window's username field

Starting URL: https://rahulshettyacademy.com/loginpagePractise/#

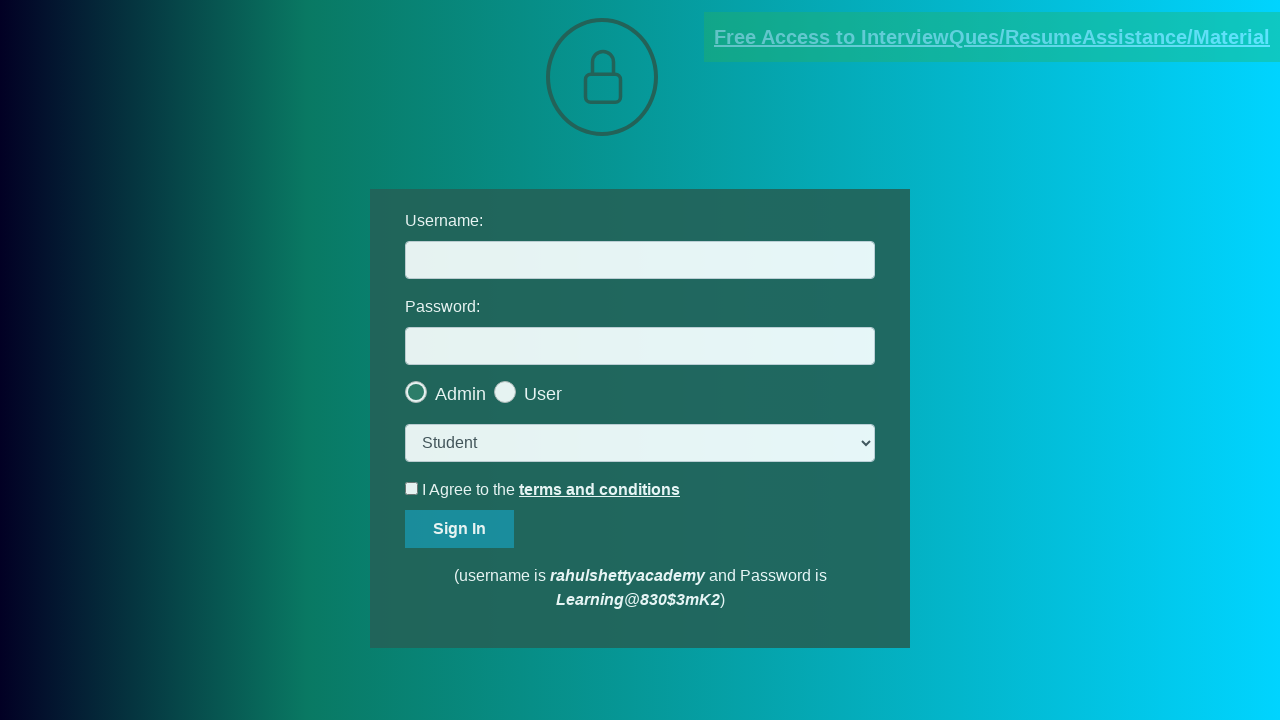

Clicked blinking text to open child window at (992, 37) on .blinkingText
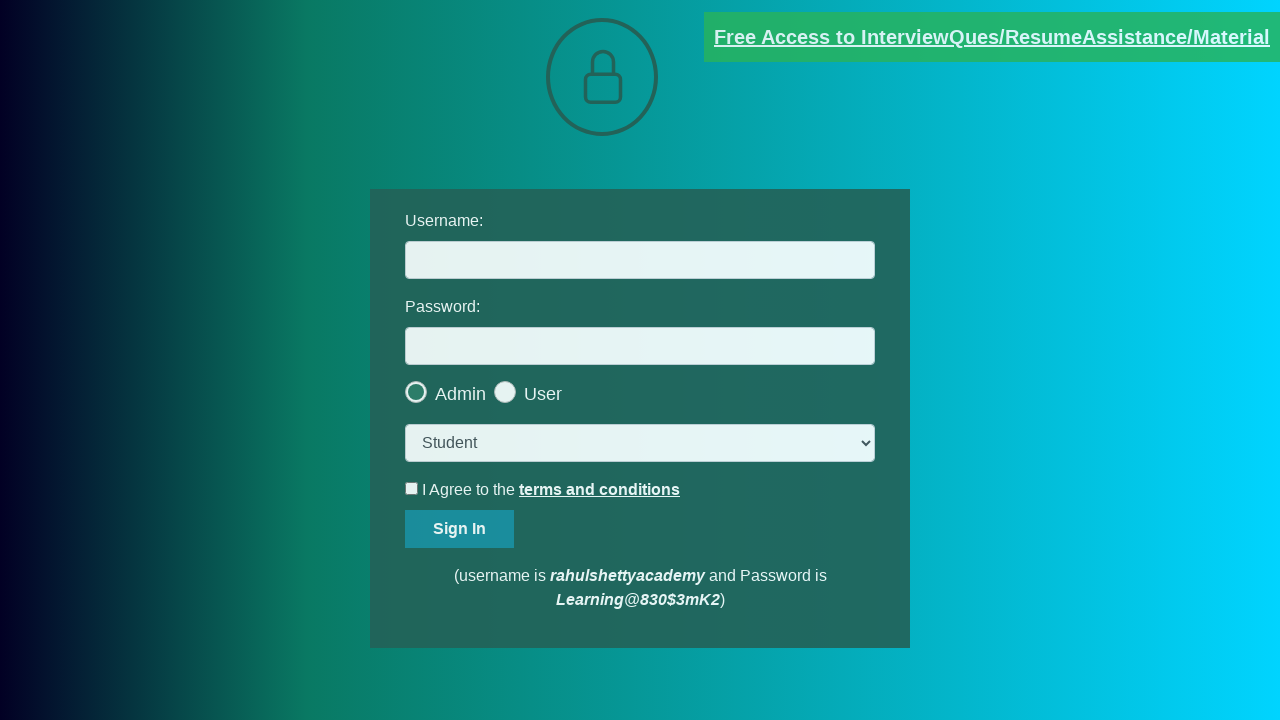

Child window opened and captured
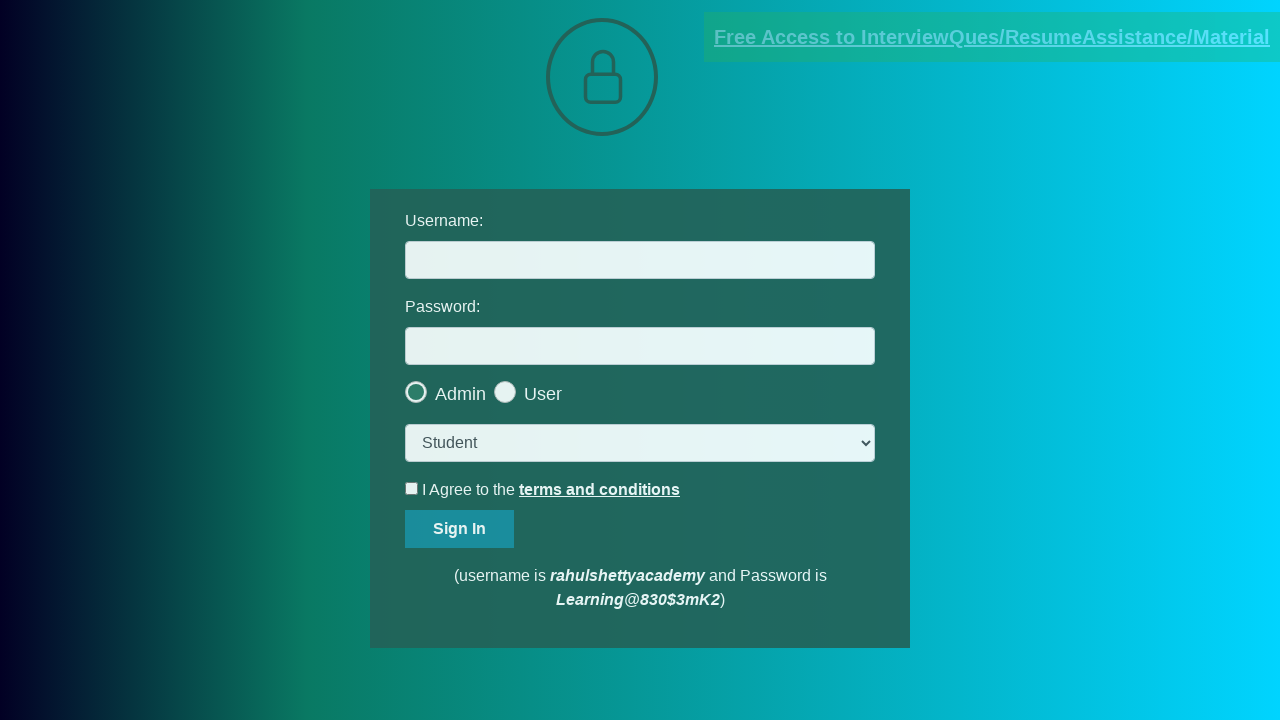

Extracted red paragraph text from child window
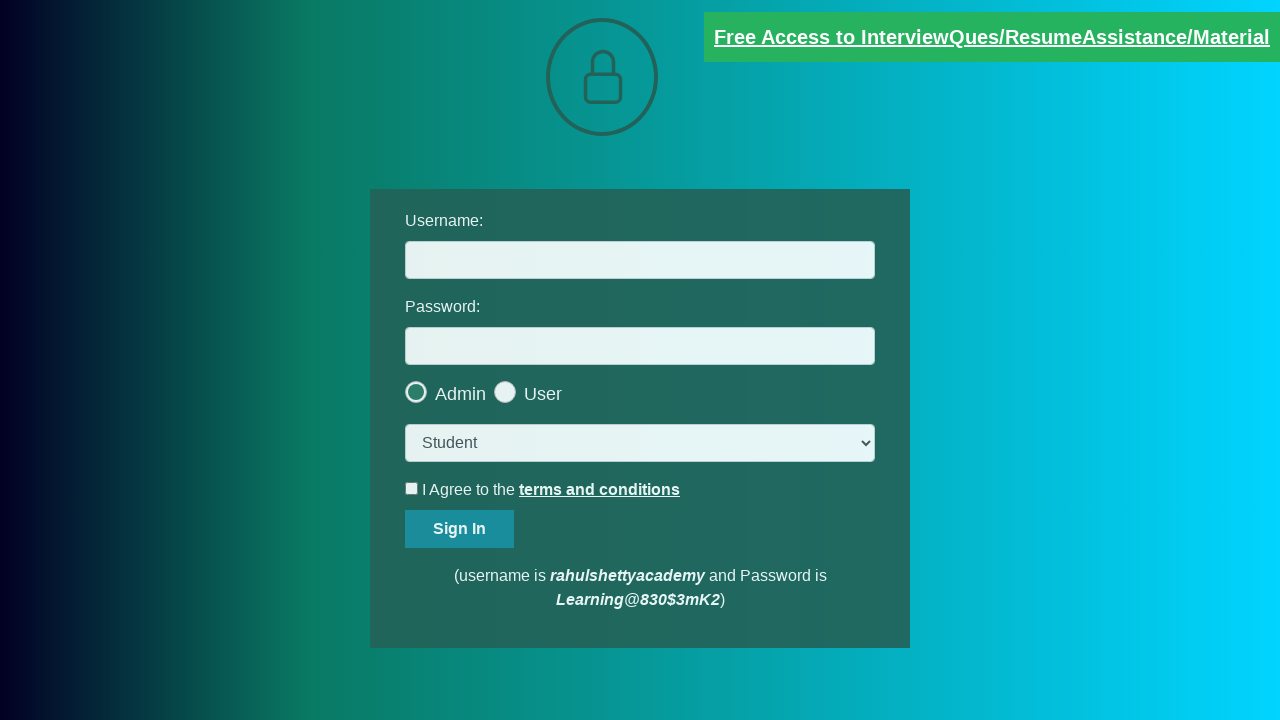

Parsed email address from text: mentor@rahulshettyacademy.com
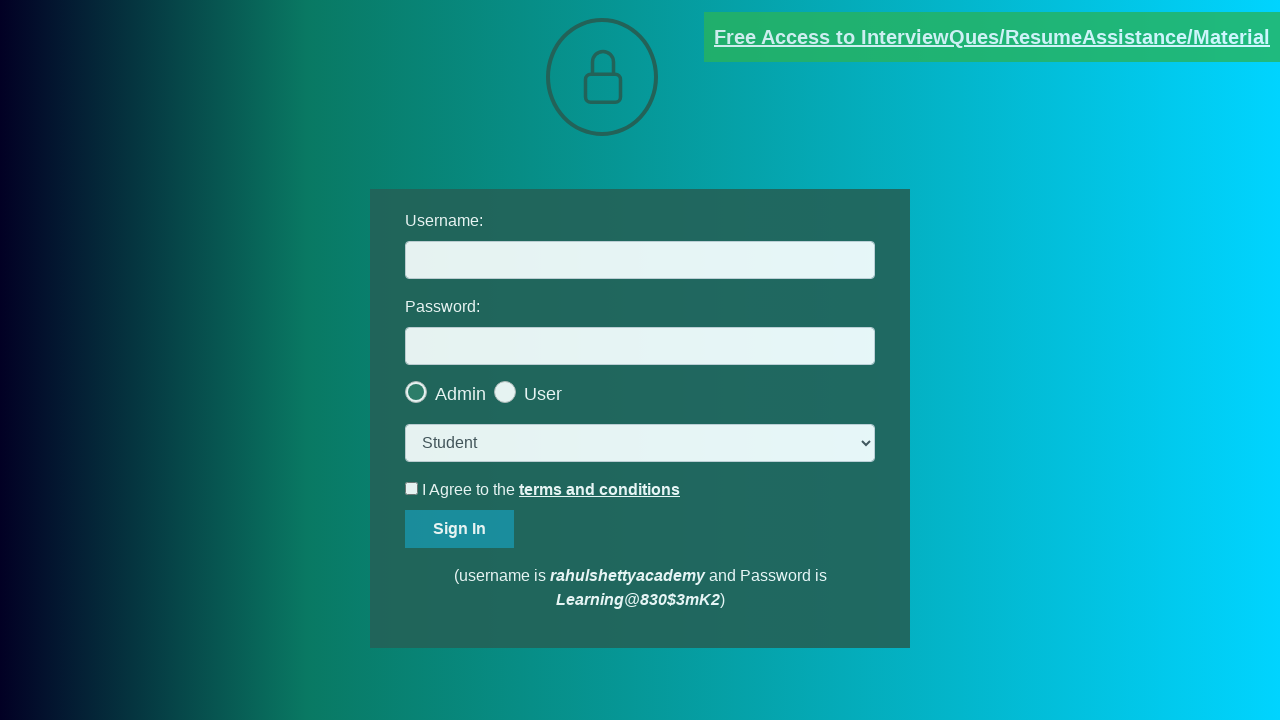

Closed child window
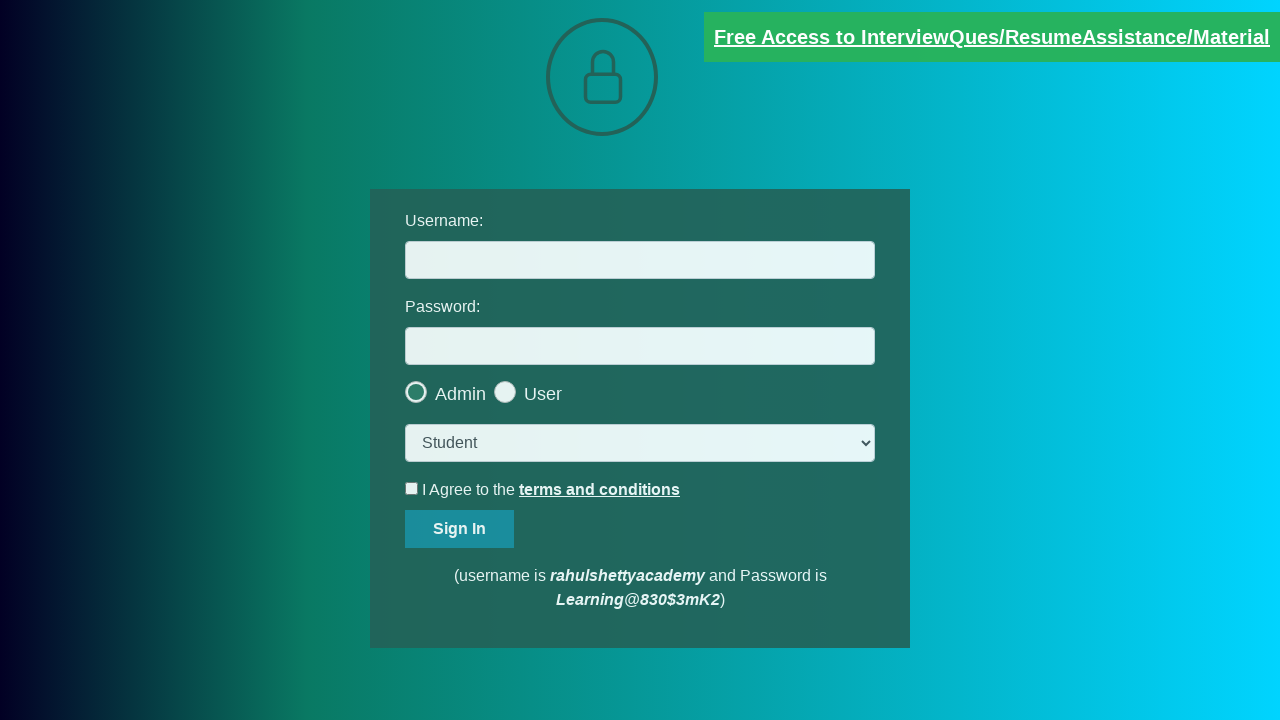

Filled username field with extracted email: mentor@rahulshettyacademy.com on #username
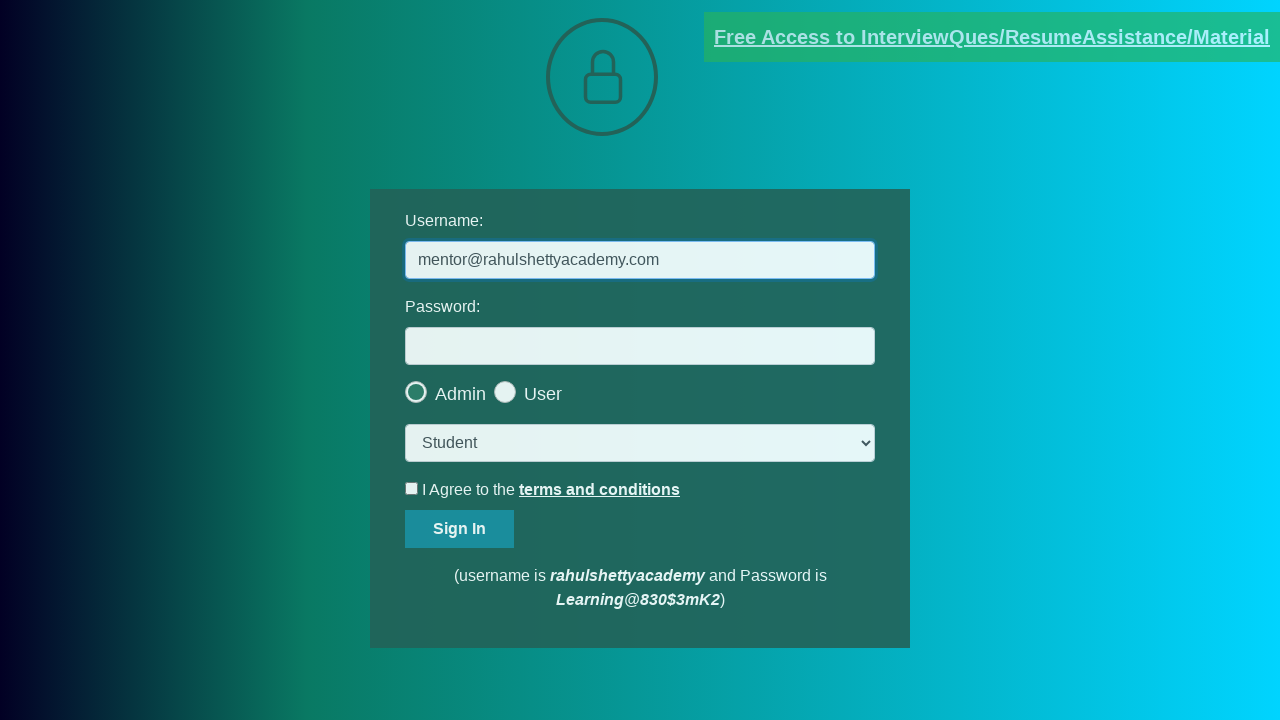

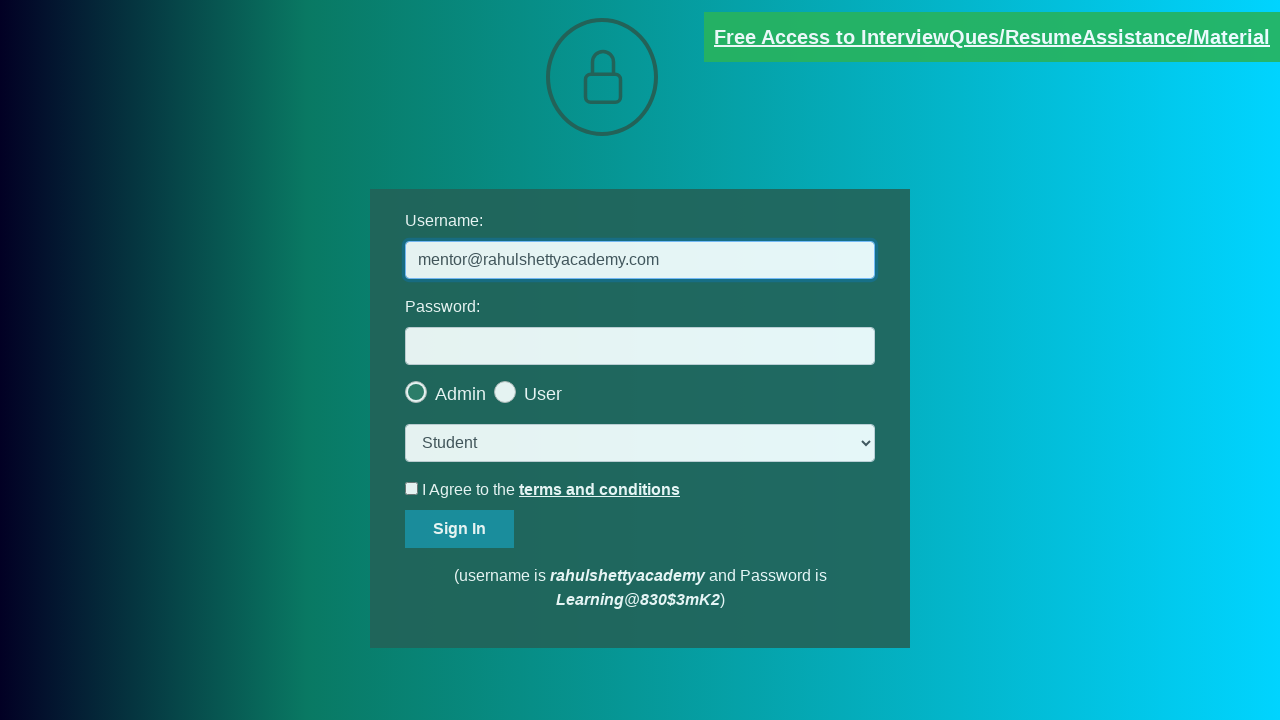